Tests double-click functionality on a clickable element on the Selenium demo page

Starting URL: https://www.selenium.dev/selenium/web/mouse_interaction.html

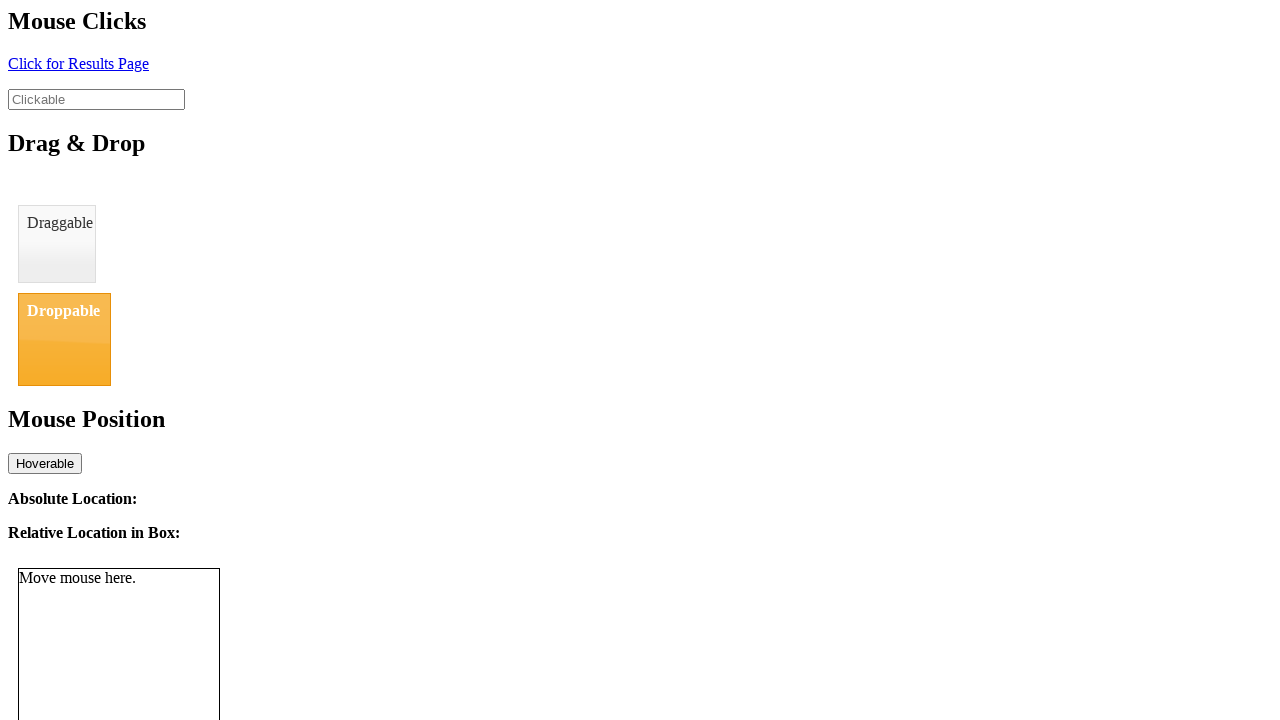

Navigated to Selenium mouse interaction demo page
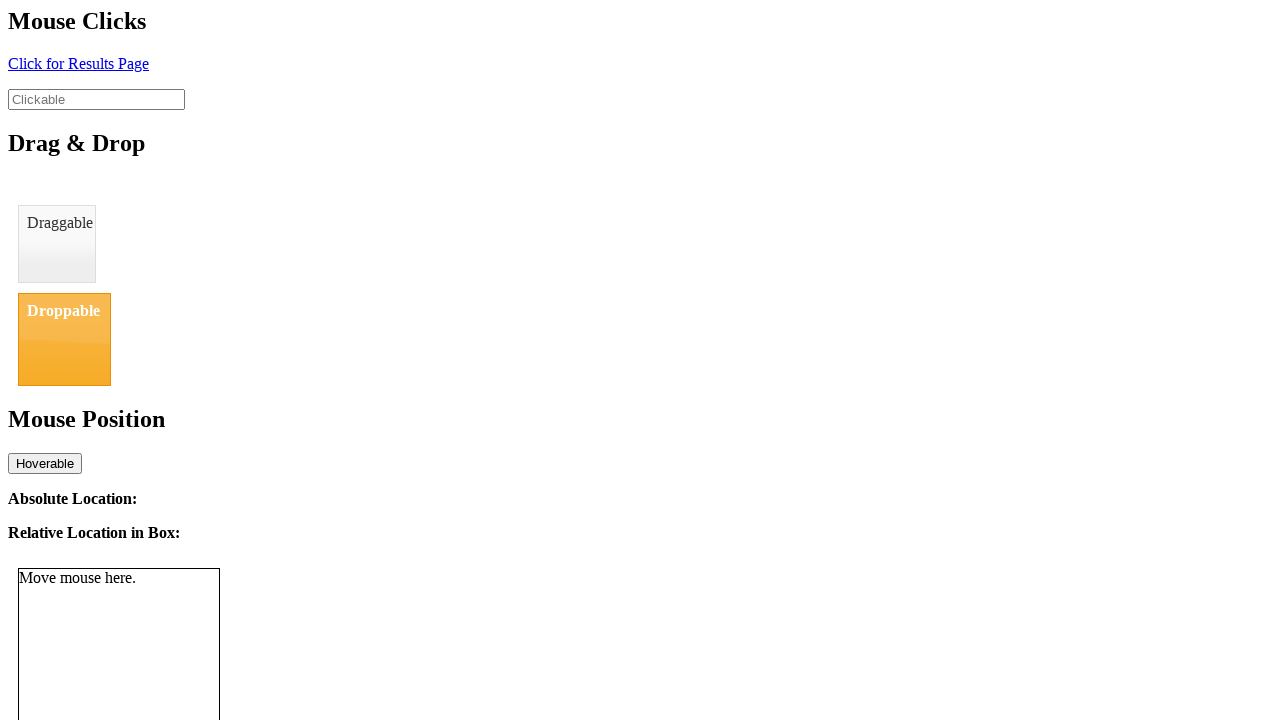

Located the clickable element with id 'clickable'
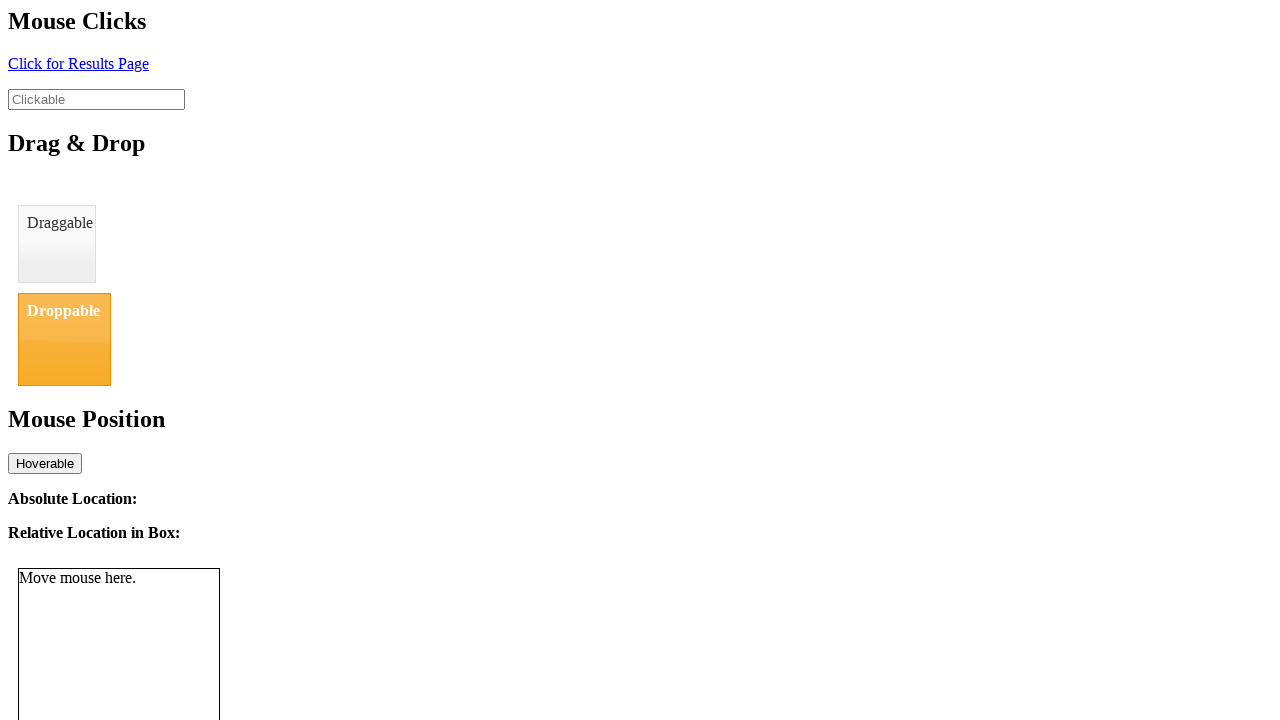

Performed double-click on the clickable element at (96, 99) on #clickable
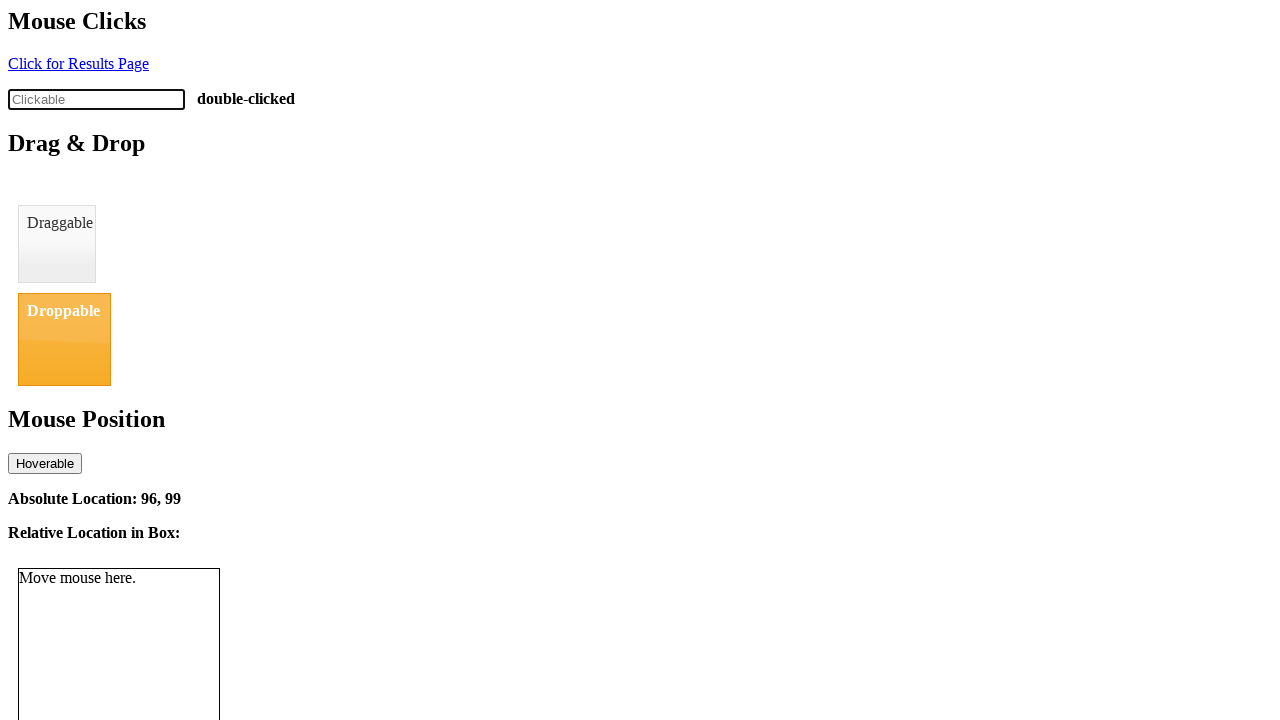

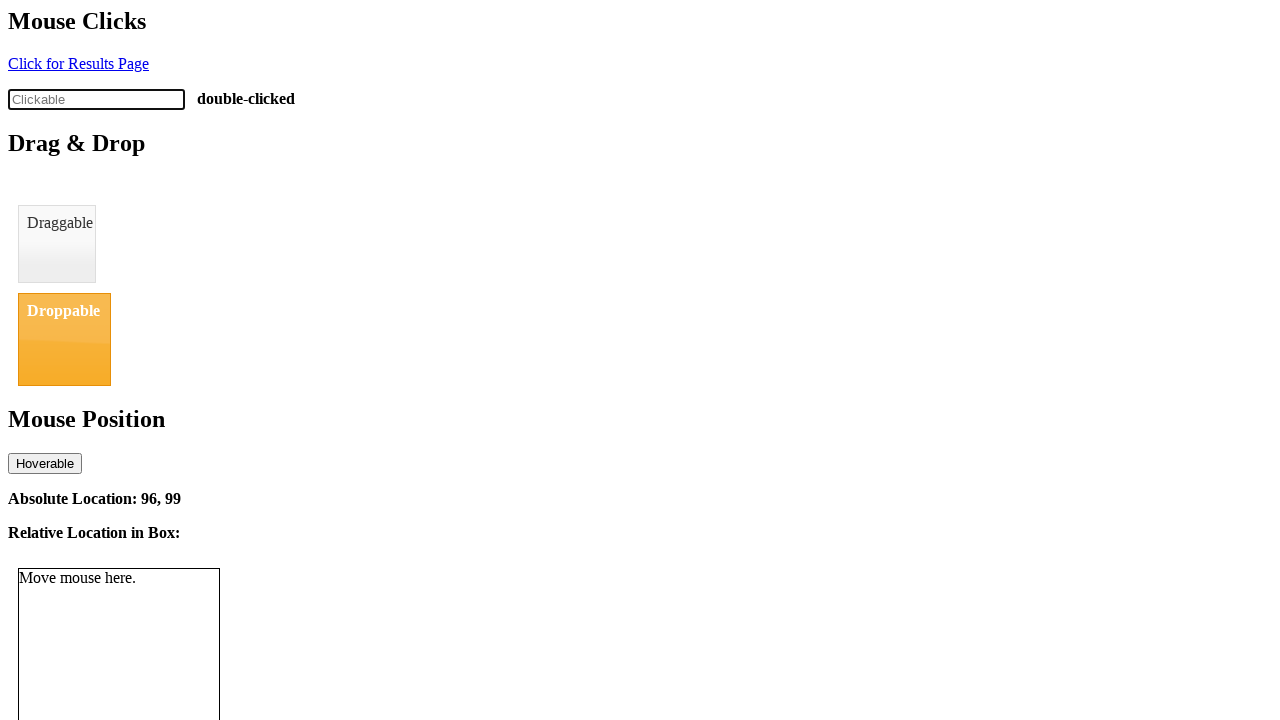